Tests form validation by entering an invalid postal code (4 digits) and verifying that an error message is displayed while the address field shows no error

Starting URL: https://elenarivero.github.io/ejercicio1/index.html

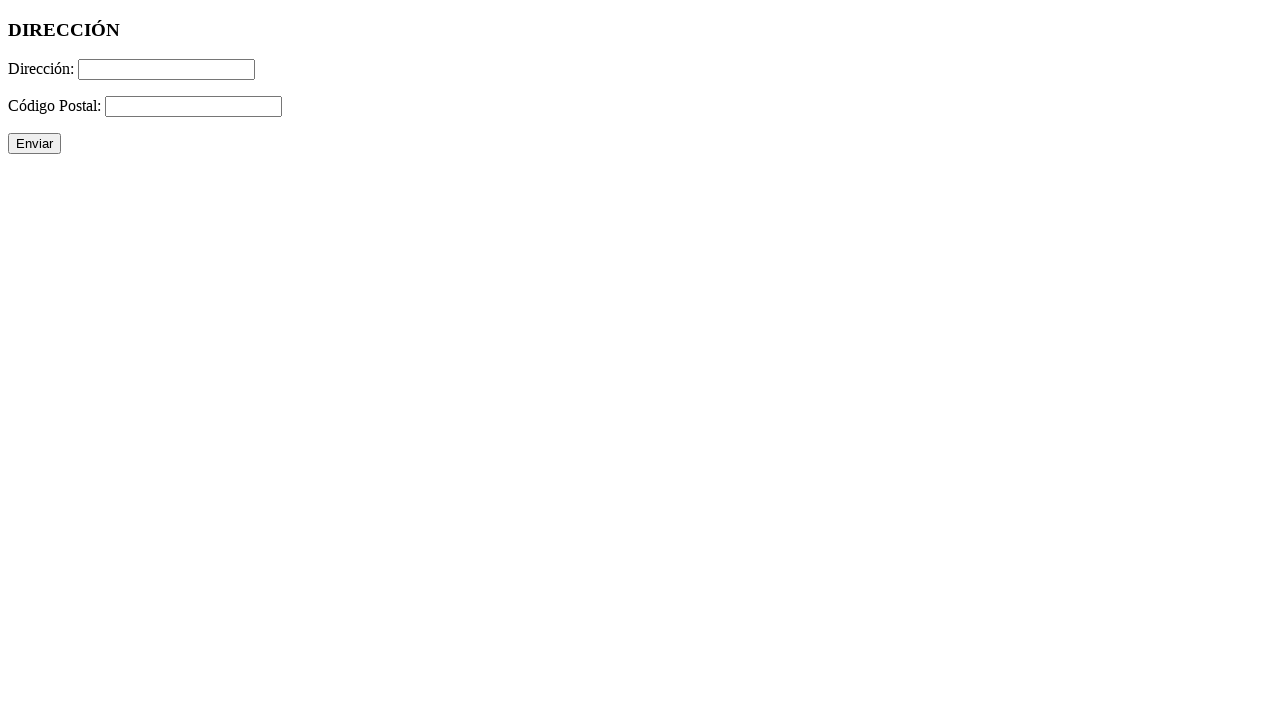

Navigated to form validation test page
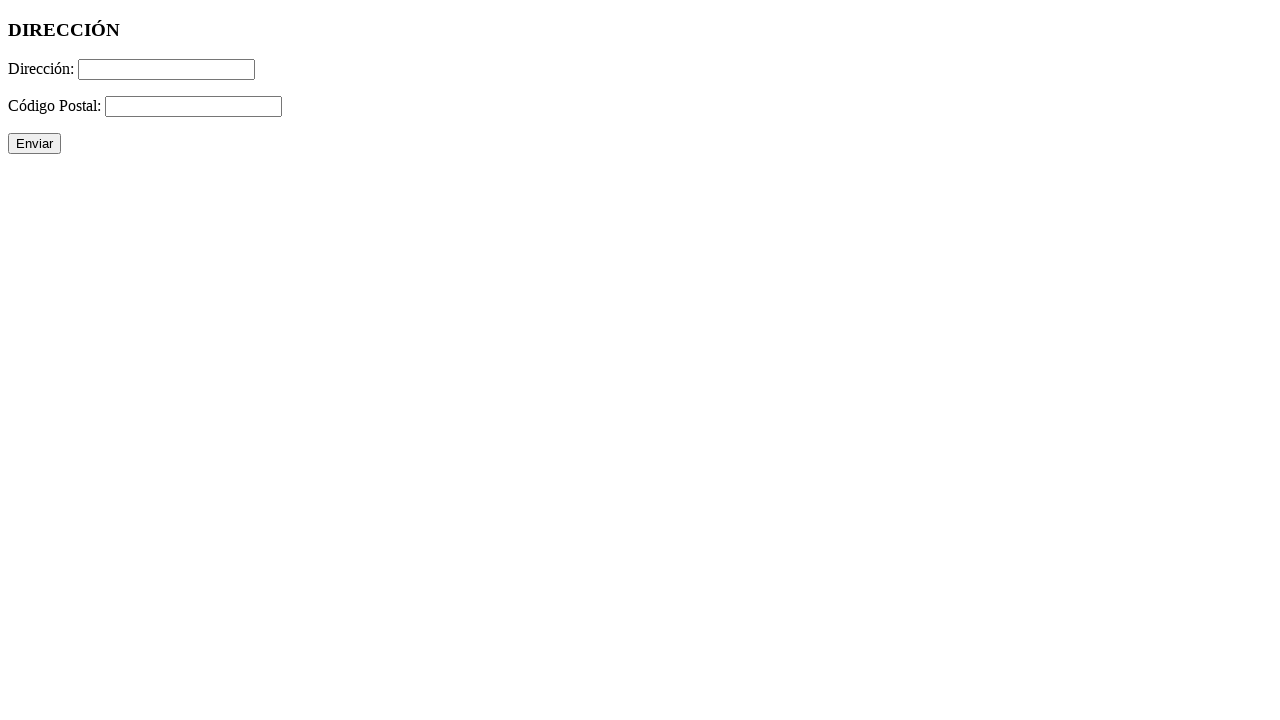

Filled address field with 'Calle inventada' on #direccion
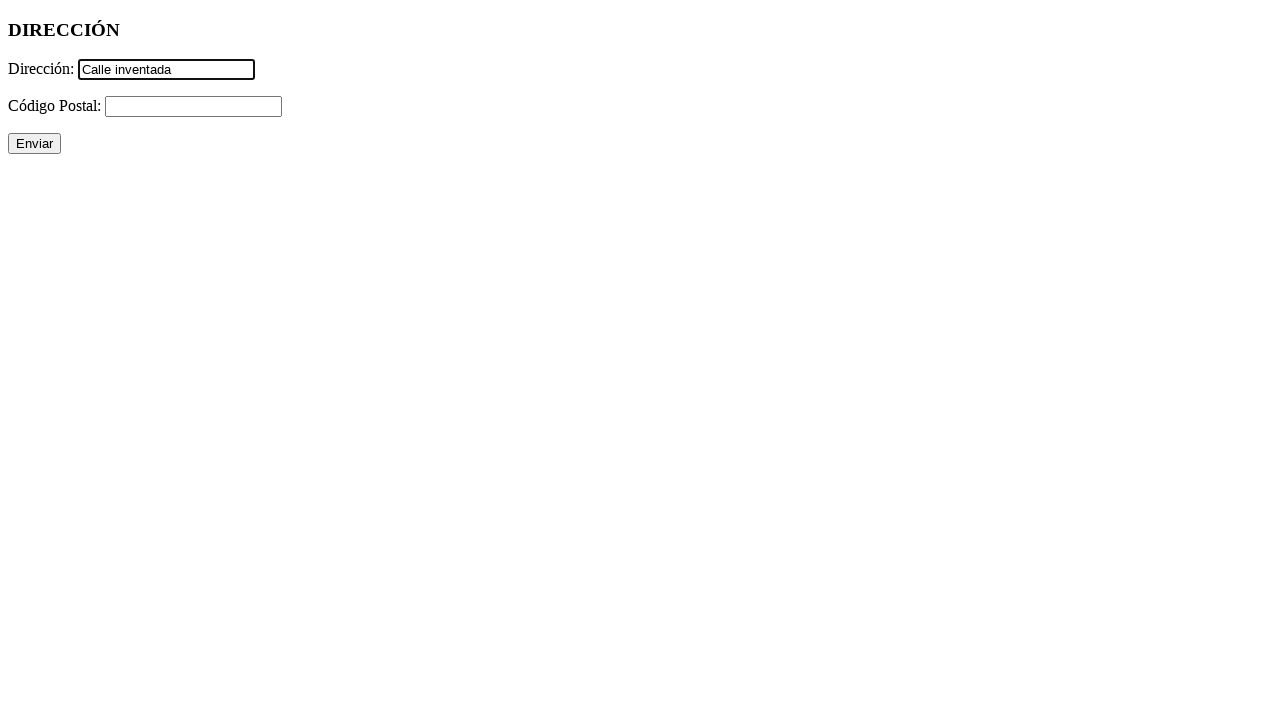

Filled postal code field with invalid 4-digit code '1234' on #cp
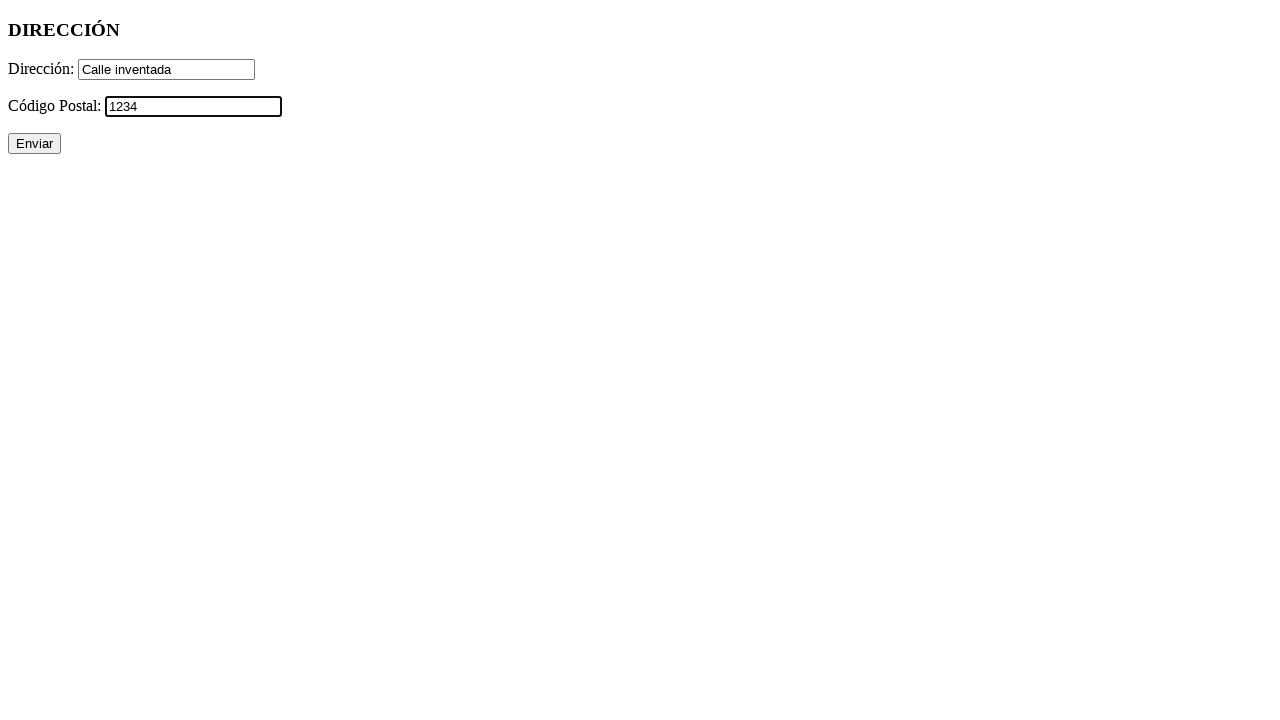

Clicked submit button to validate form at (34, 144) on #enviar
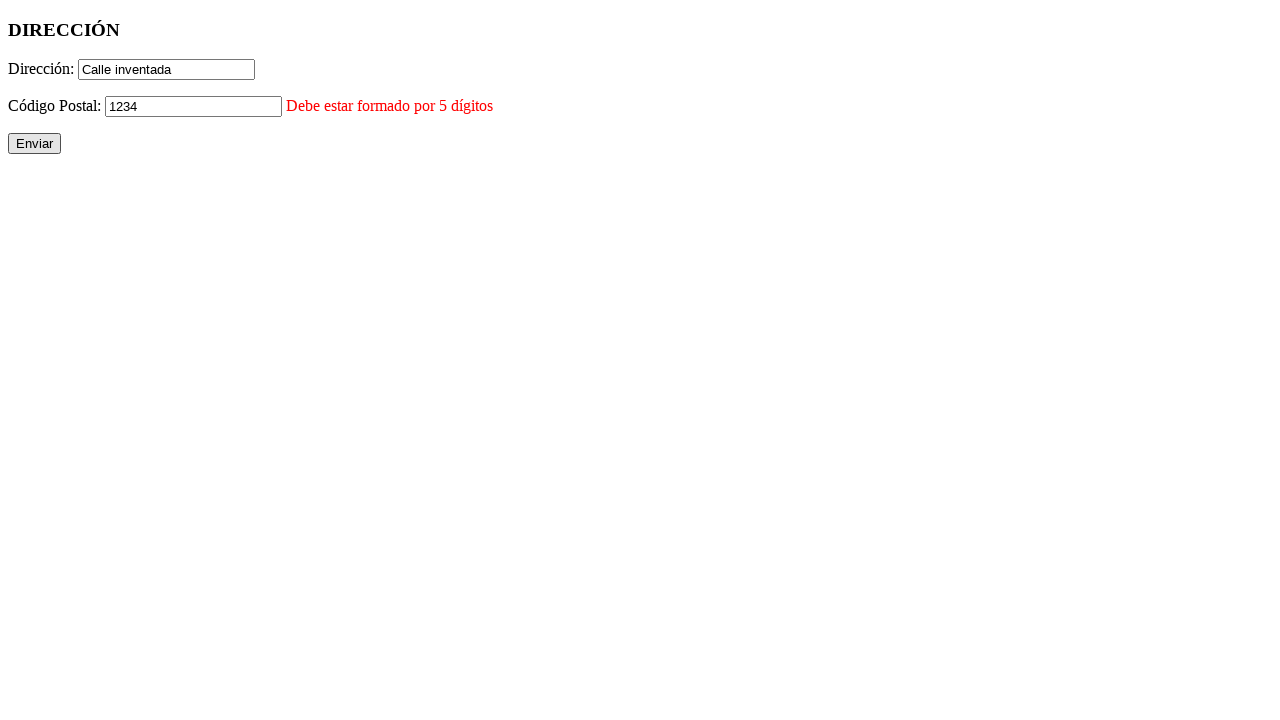

Postal code error message appeared
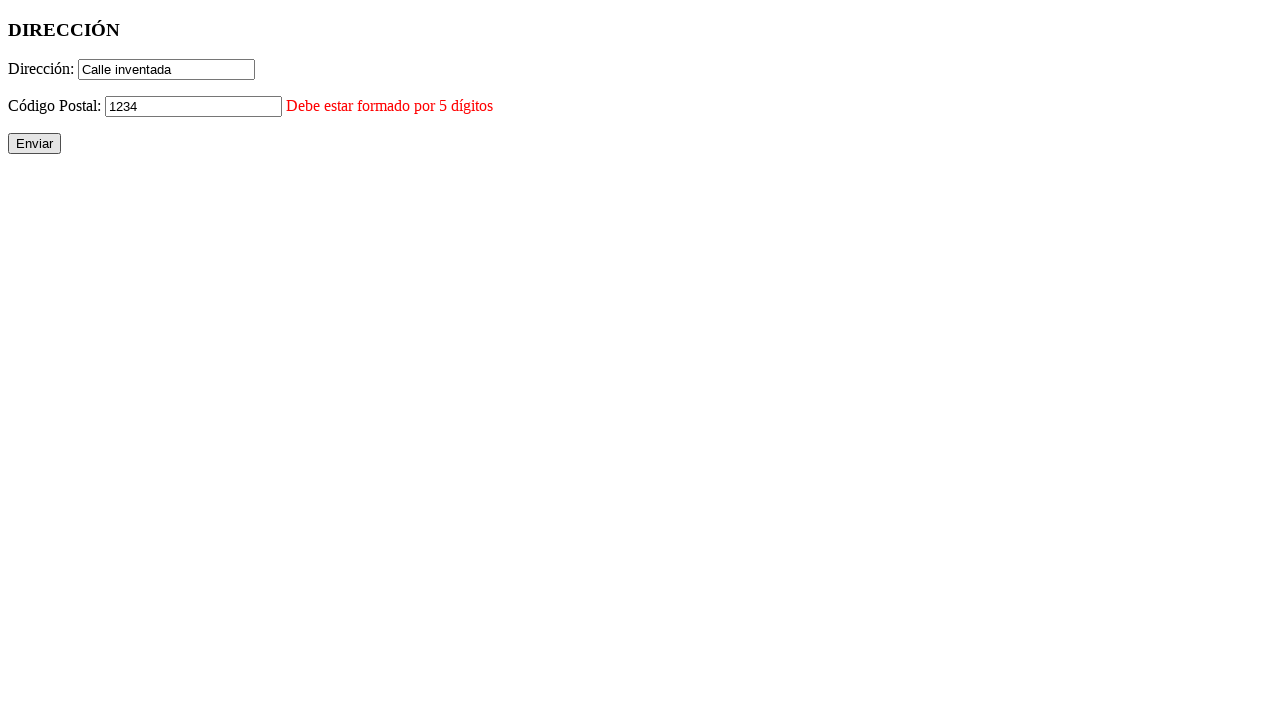

Verified that postal code error message is visible
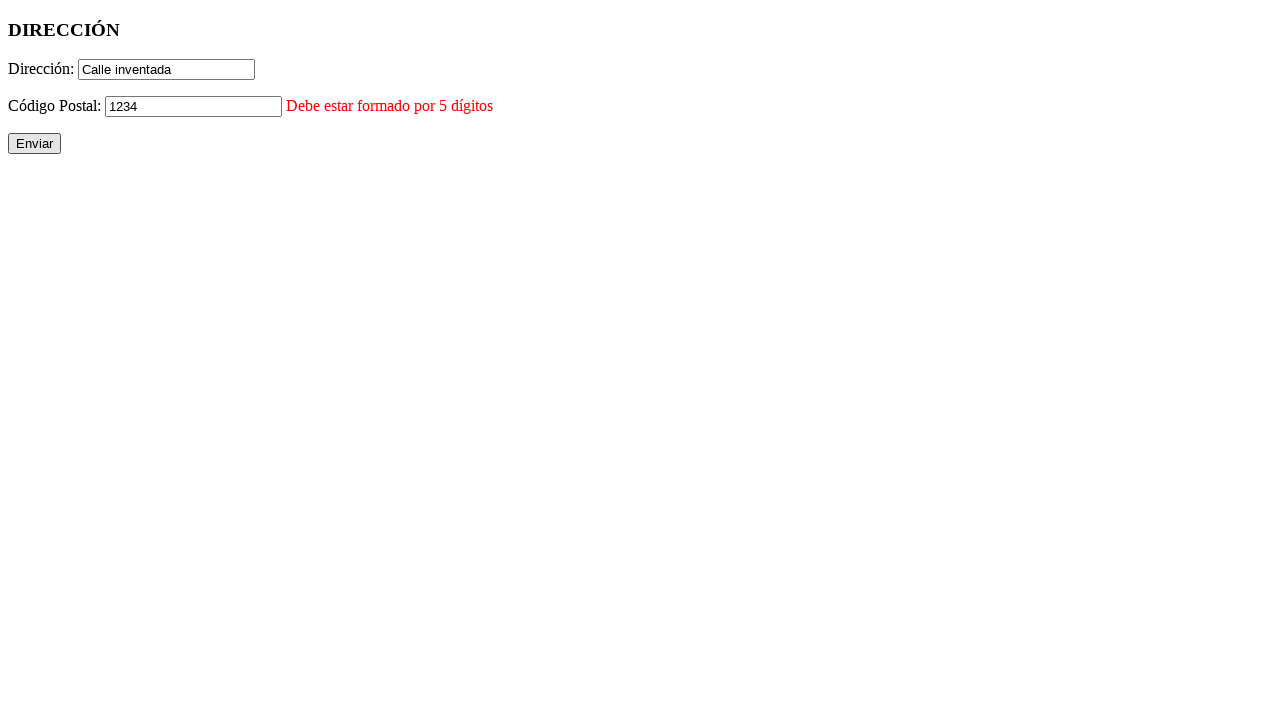

Verified that address field error is not displayed
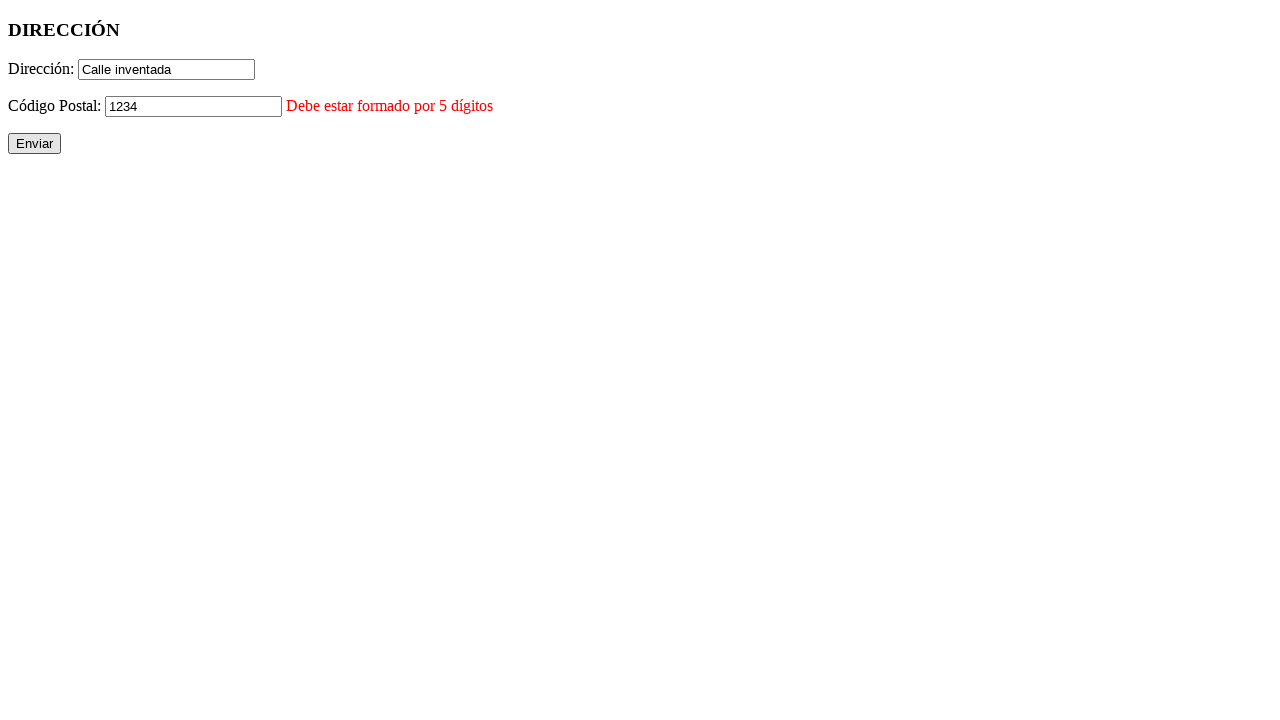

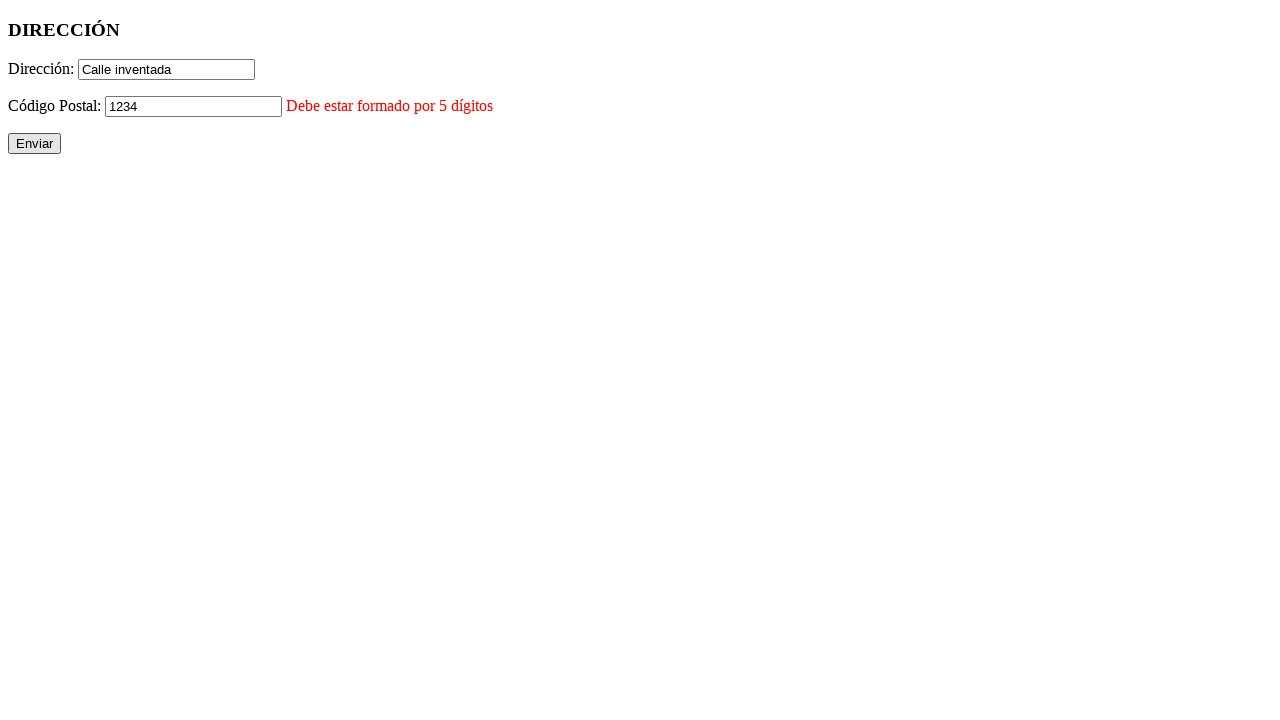